Tests an editable/searchable dropdown by typing country names and selecting them from the filtered results

Starting URL: https://react.semantic-ui.com/maximize/dropdown-example-search-selection/

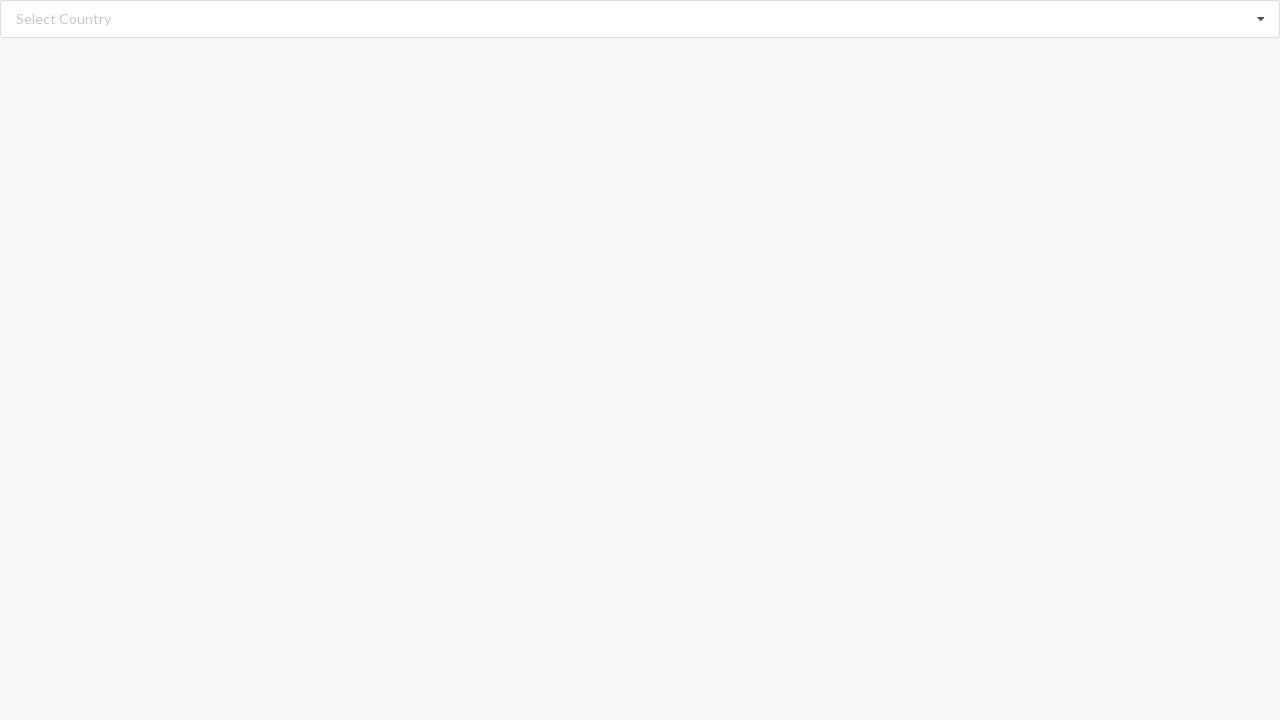

Typed 'Argentina' into the dropdown search field on input.search
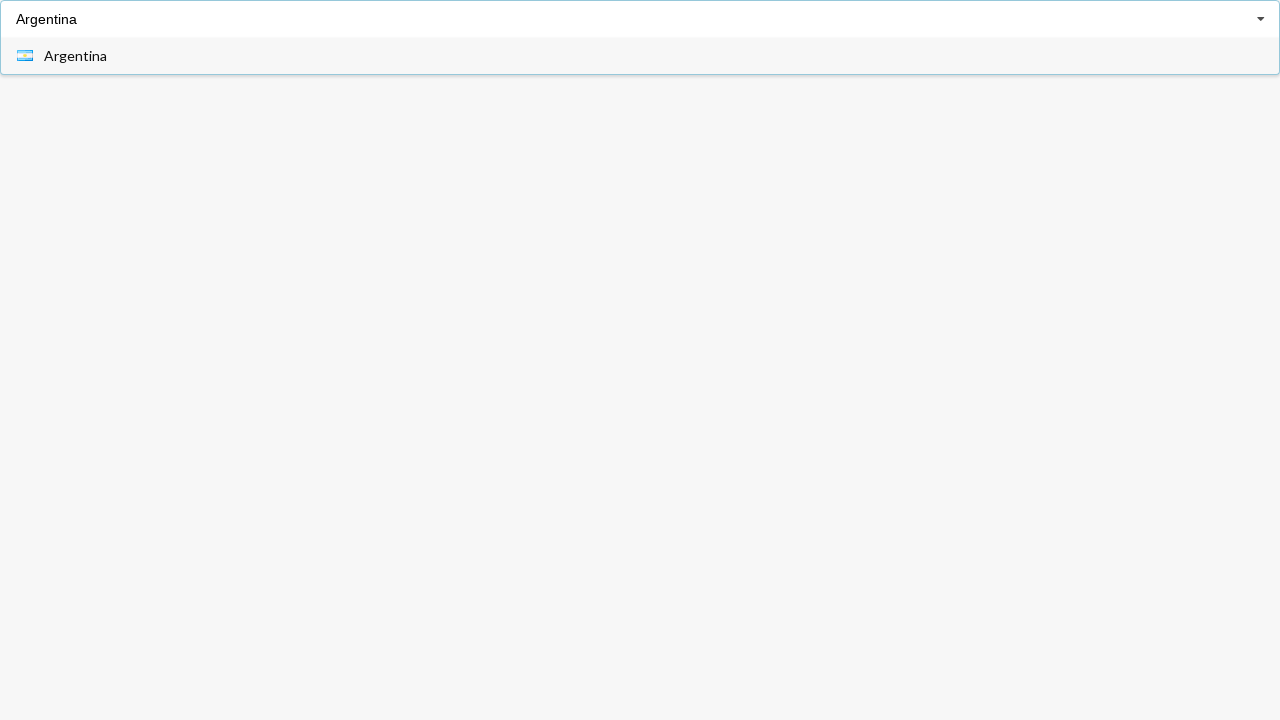

Clicked on 'Argentina' from the filtered dropdown results at (76, 56) on span.text:text('Argentina')
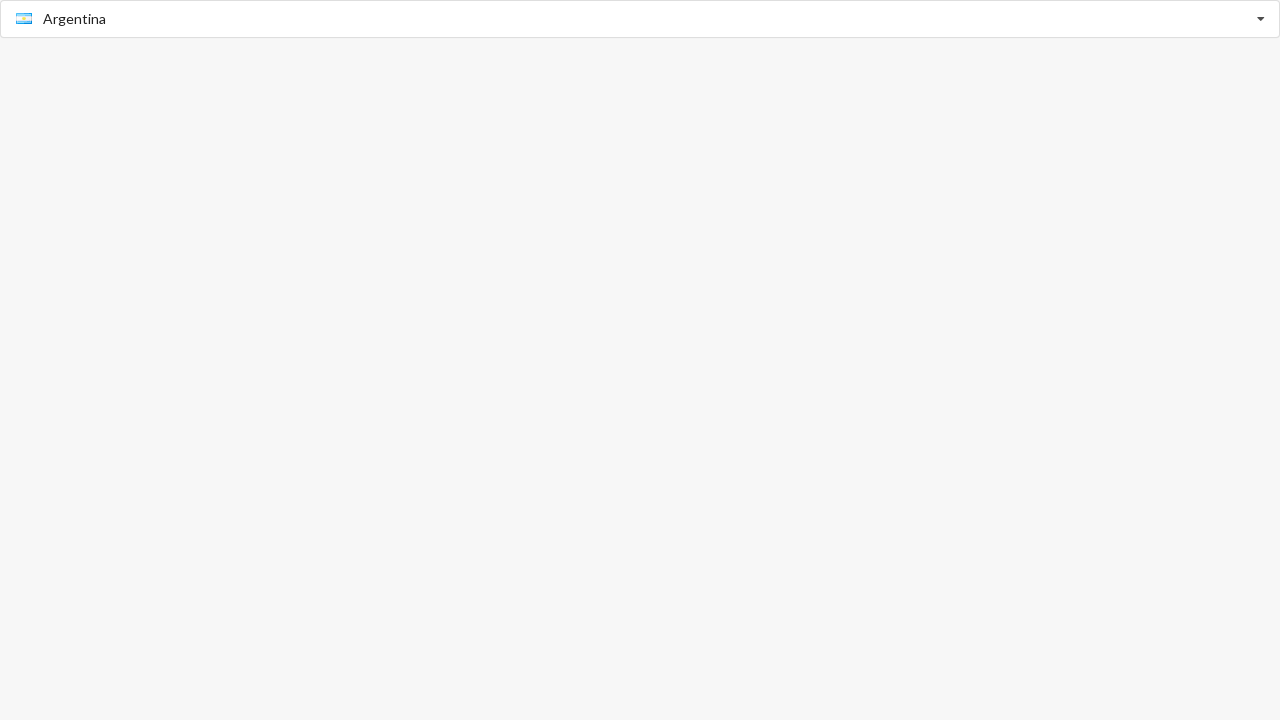

Verified that 'Argentina' was selected in the dropdown
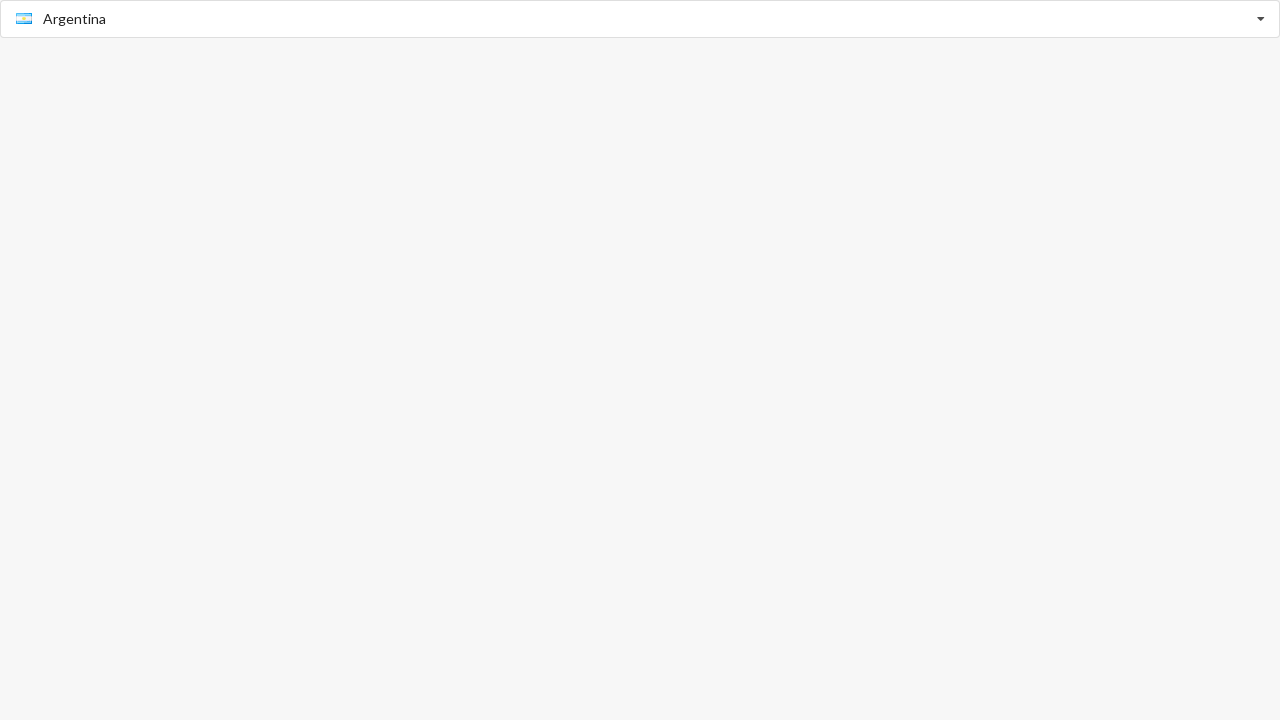

Typed 'Benin' into the dropdown search field on input.search
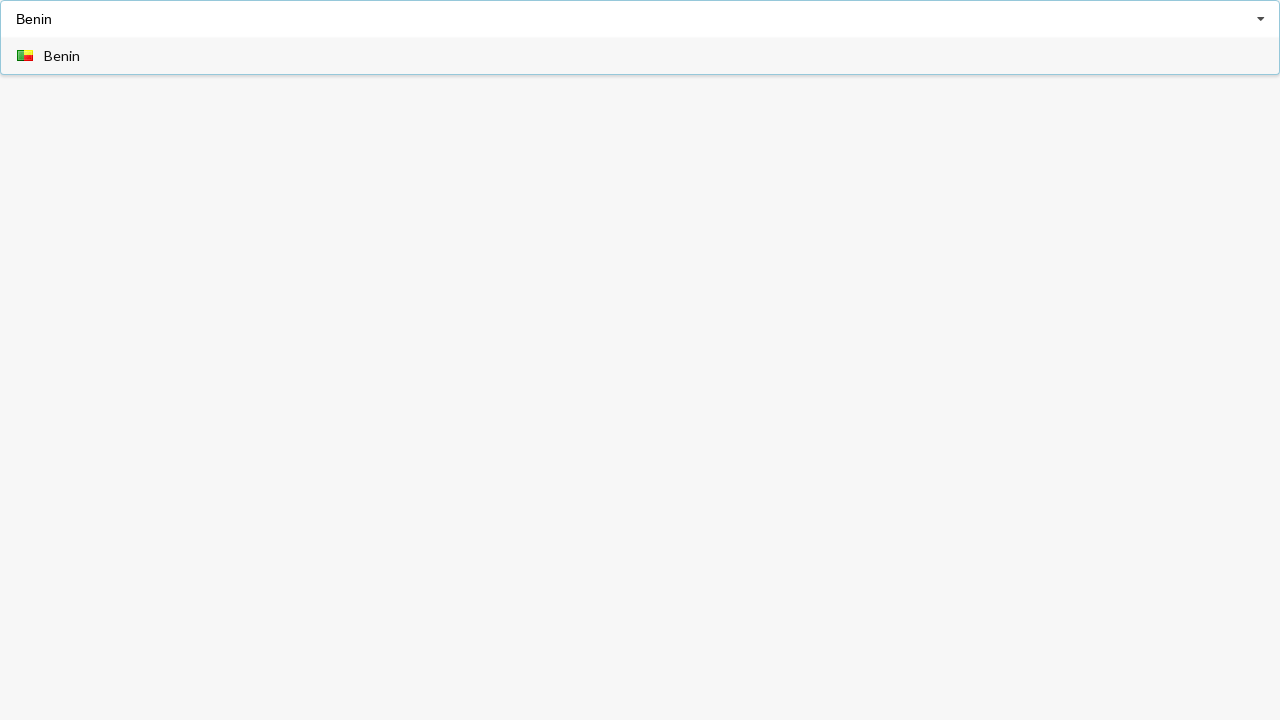

Clicked on 'Benin' from the filtered dropdown results at (62, 56) on span.text:text('Benin')
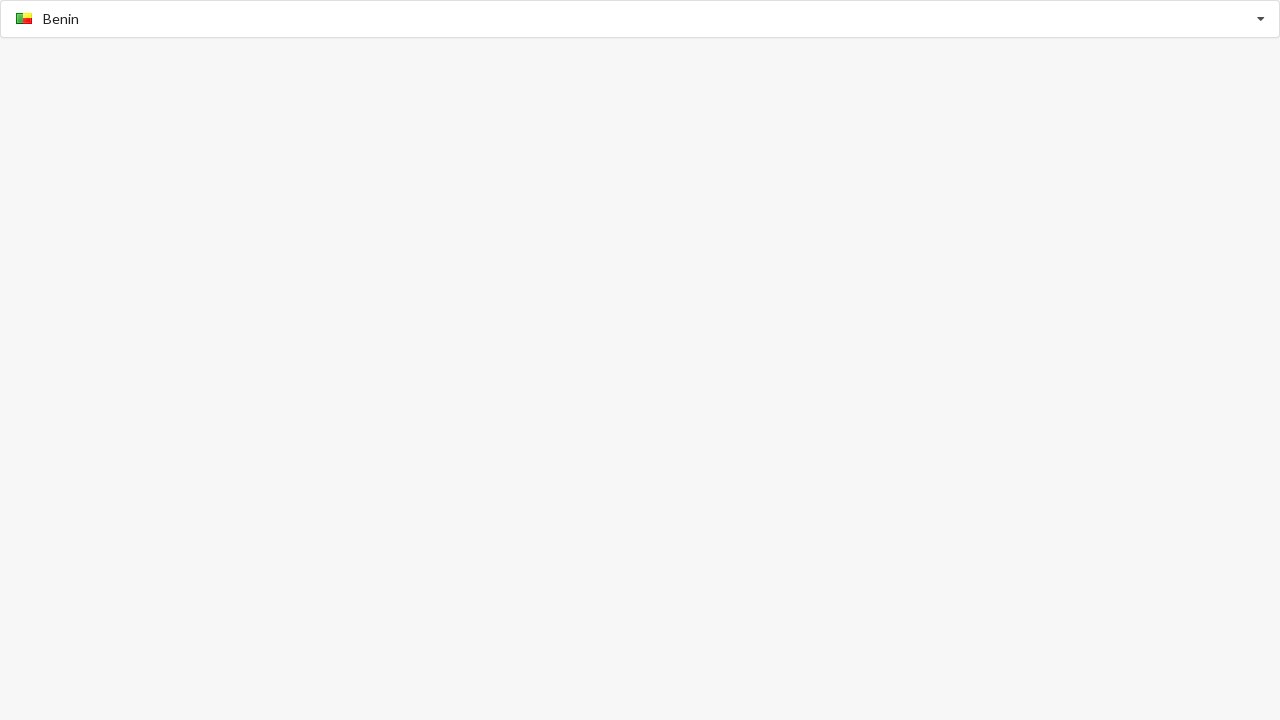

Verified that 'Benin' was selected in the dropdown
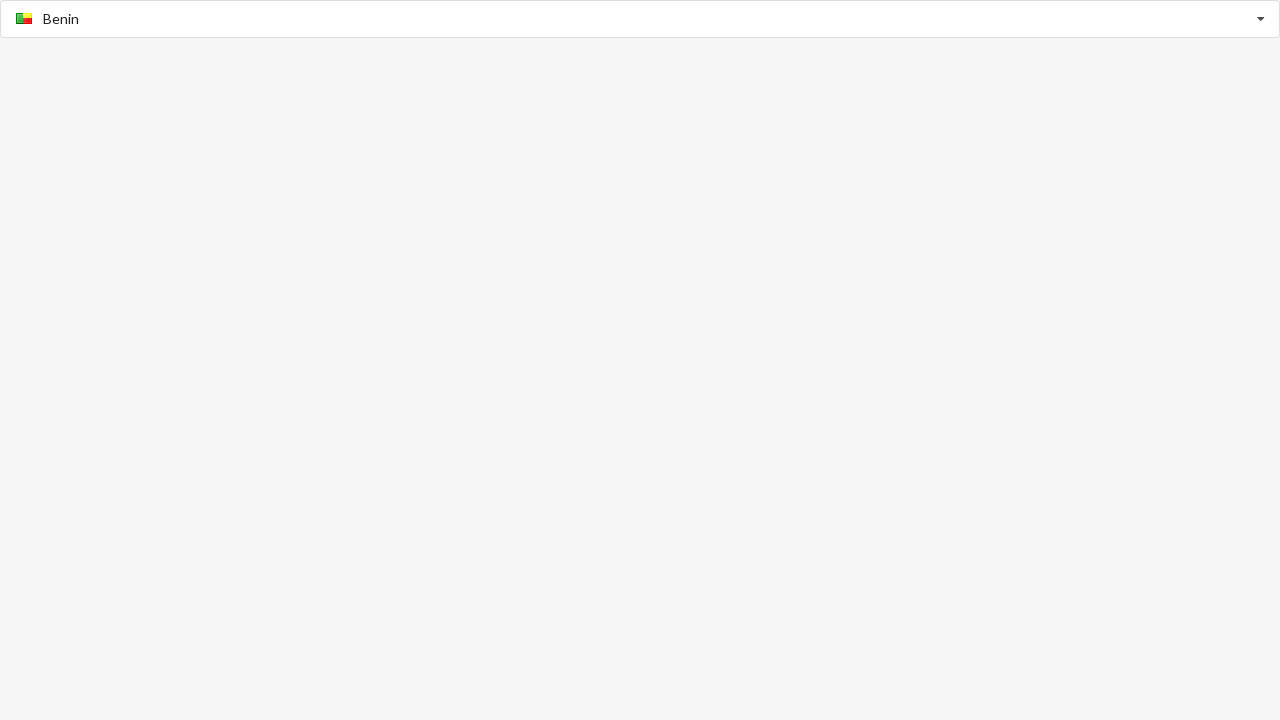

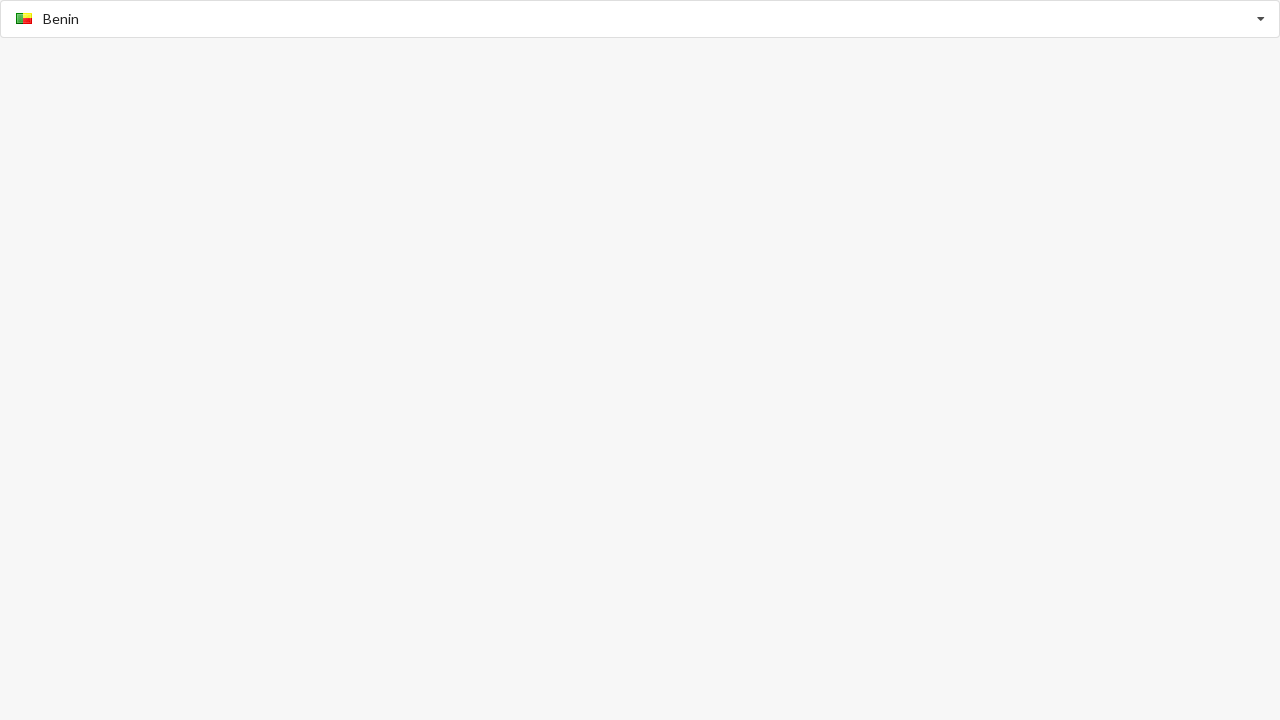